Checks if the promotion element is displayed on the homepage

Starting URL: https://www.fashiondays.ro/

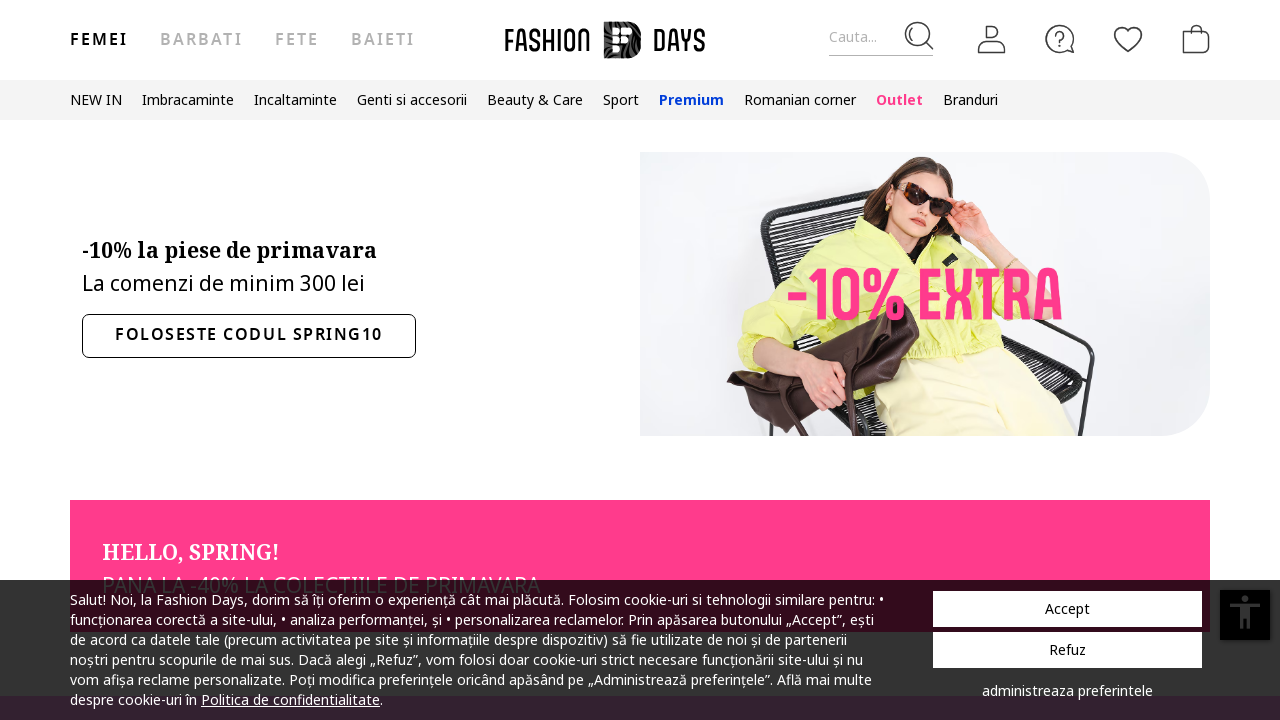

Navigated to Fashion Days homepage
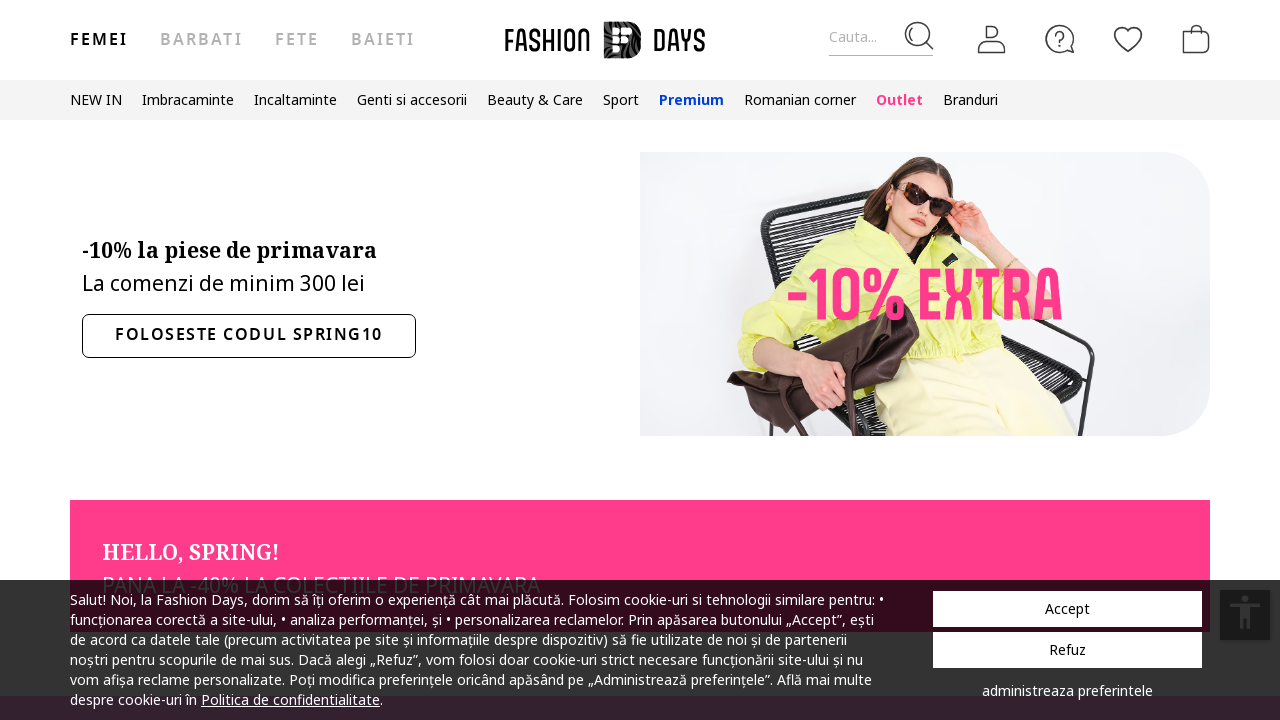

Located promotion element on homepage
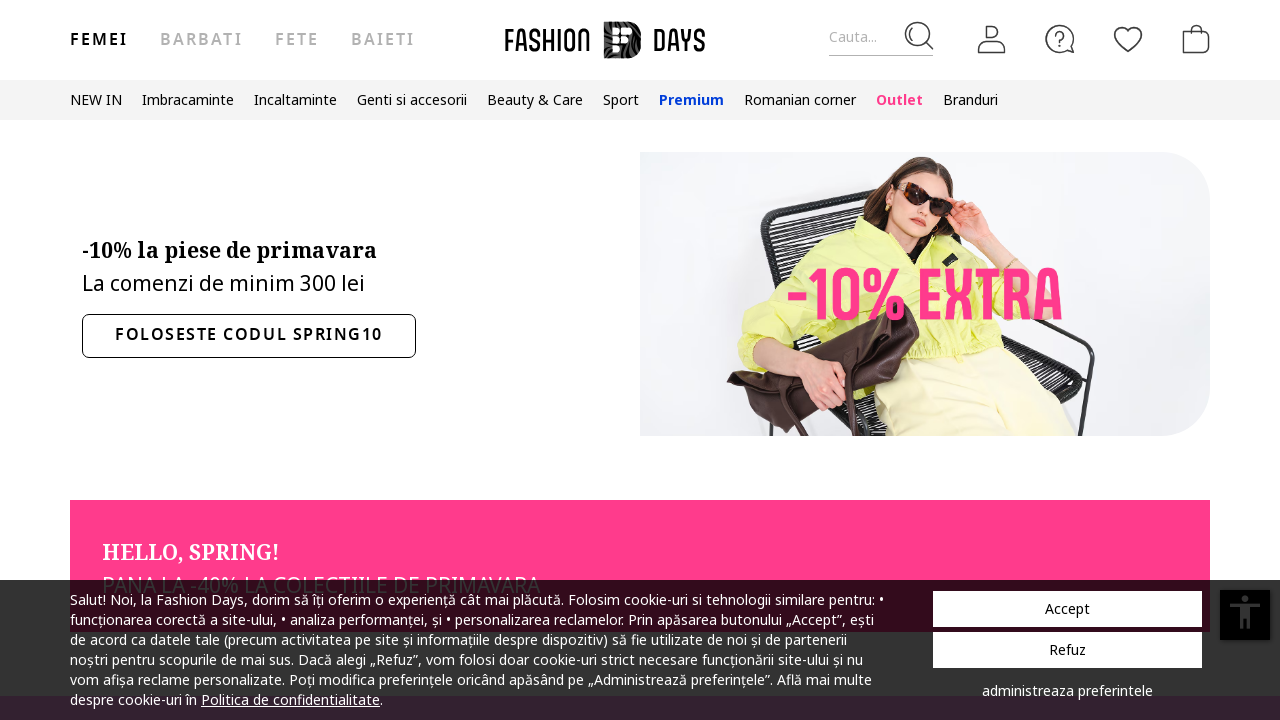

Checked promotion visibility: True
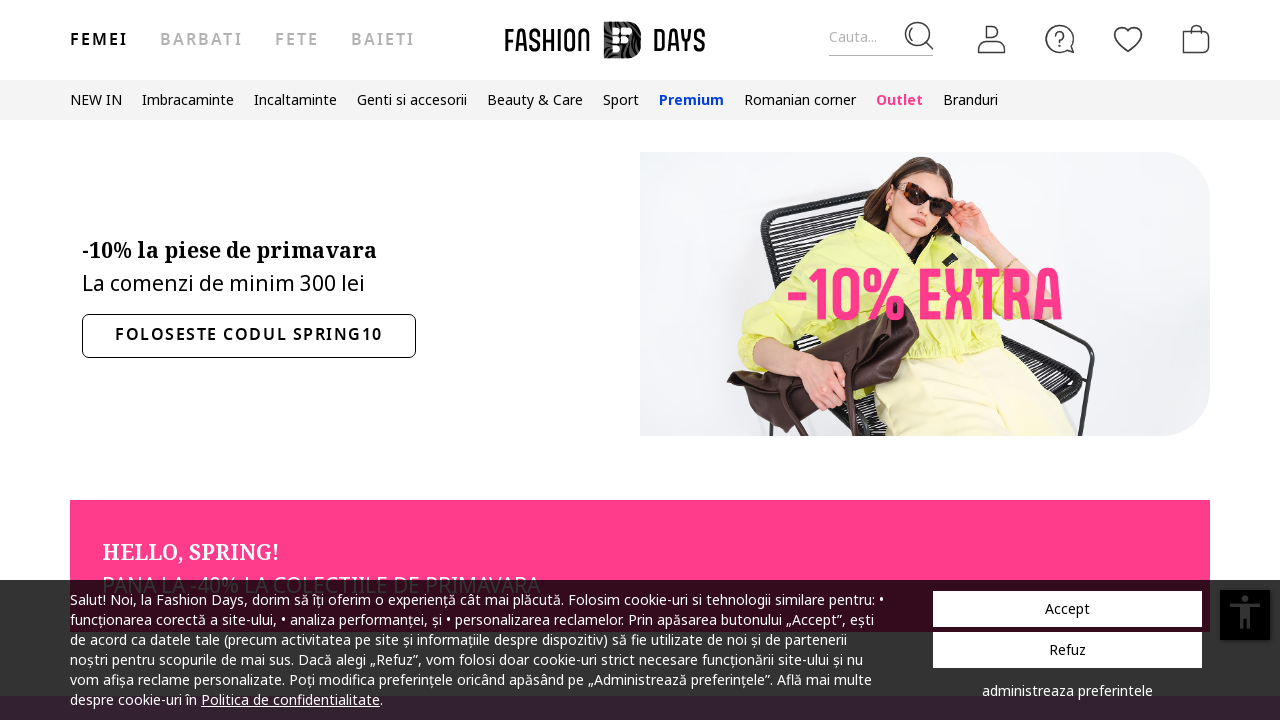

Assertion passed: promotion is displayed
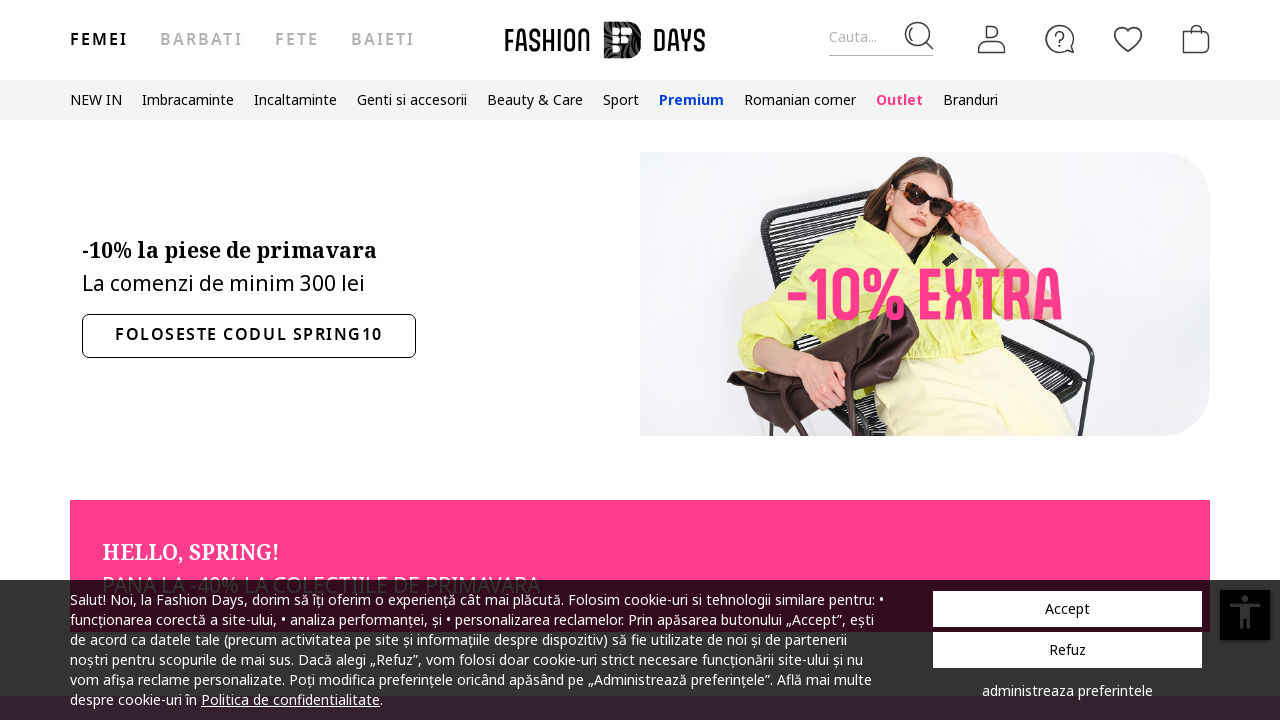

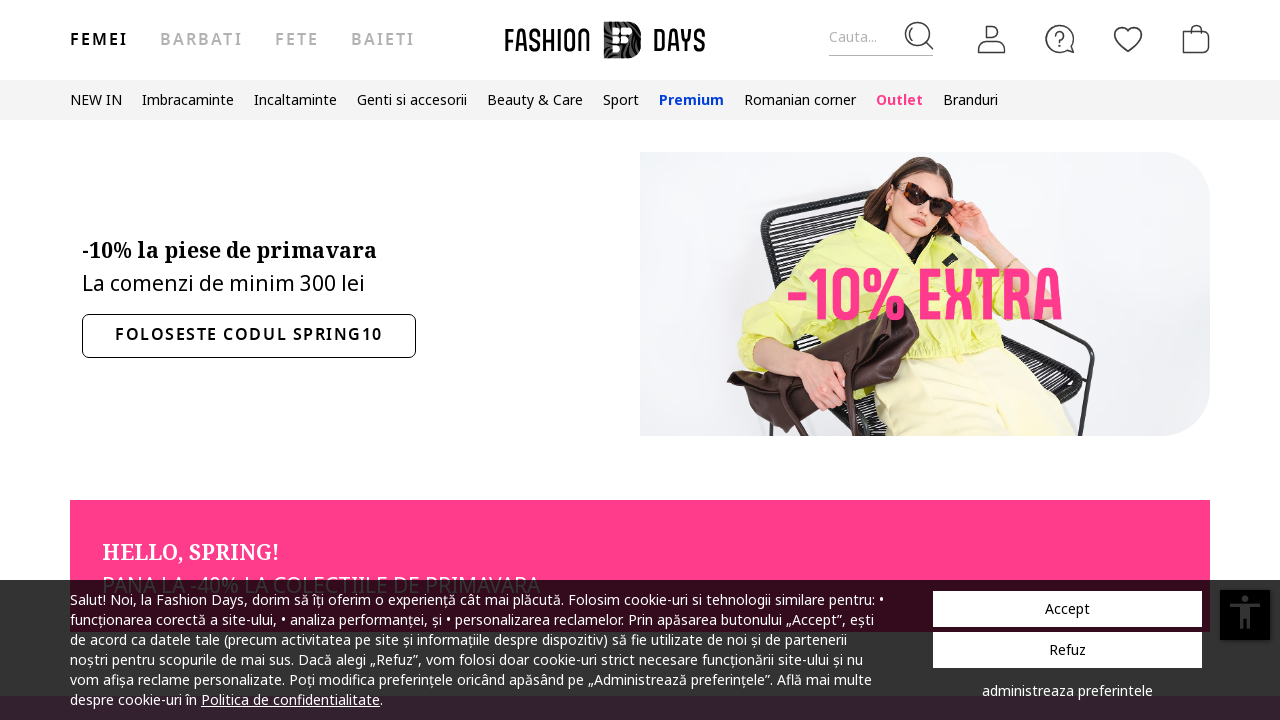